Verifies that the page title matches the expected 'OrangeHRM' title

Starting URL: https://opensource-demo.orangehrmlive.com/web/index.php/auth/login

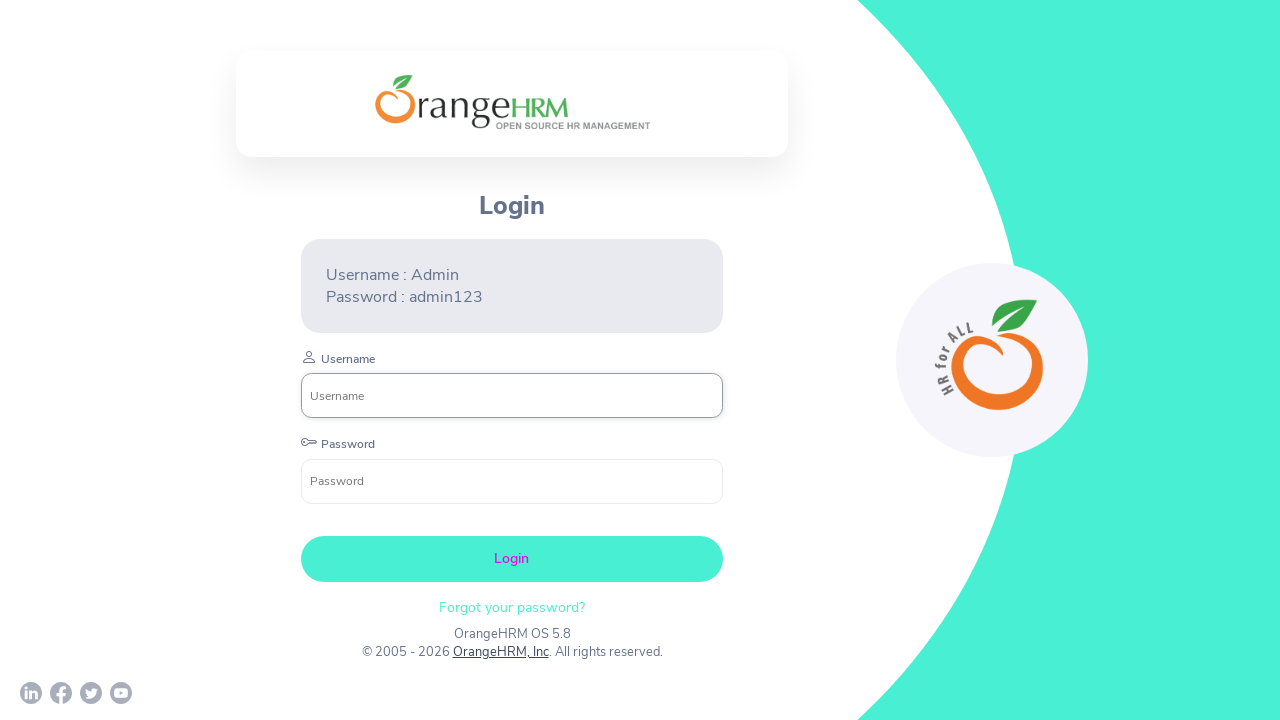

Retrieved page title
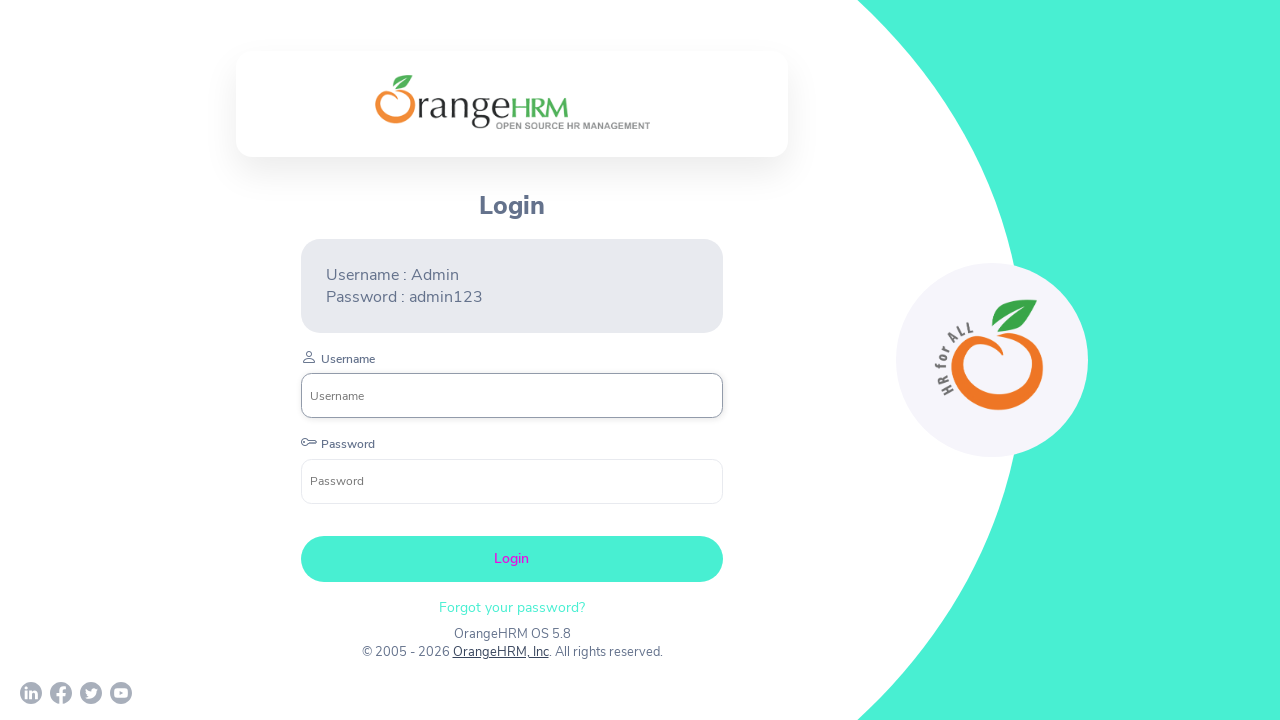

Set expected title to 'OrangeHRM'
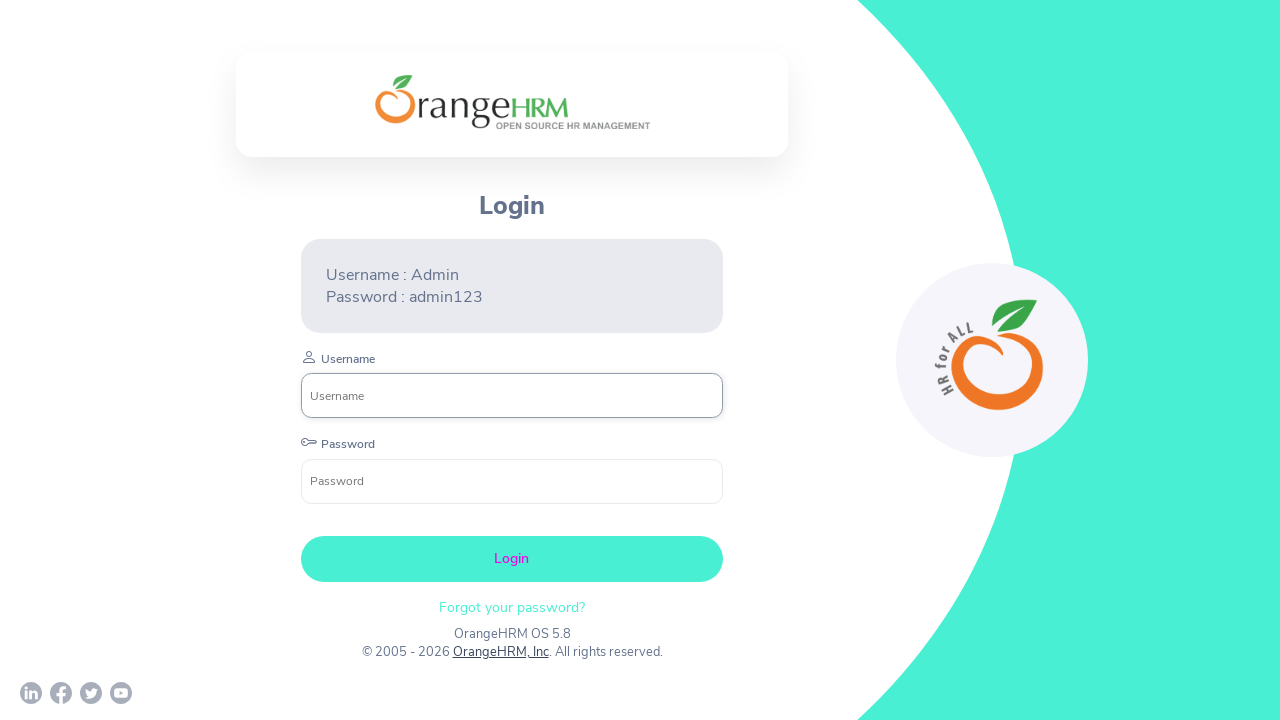

Verified page title matches expected 'OrangeHRM' (actual: 'OrangeHRM')
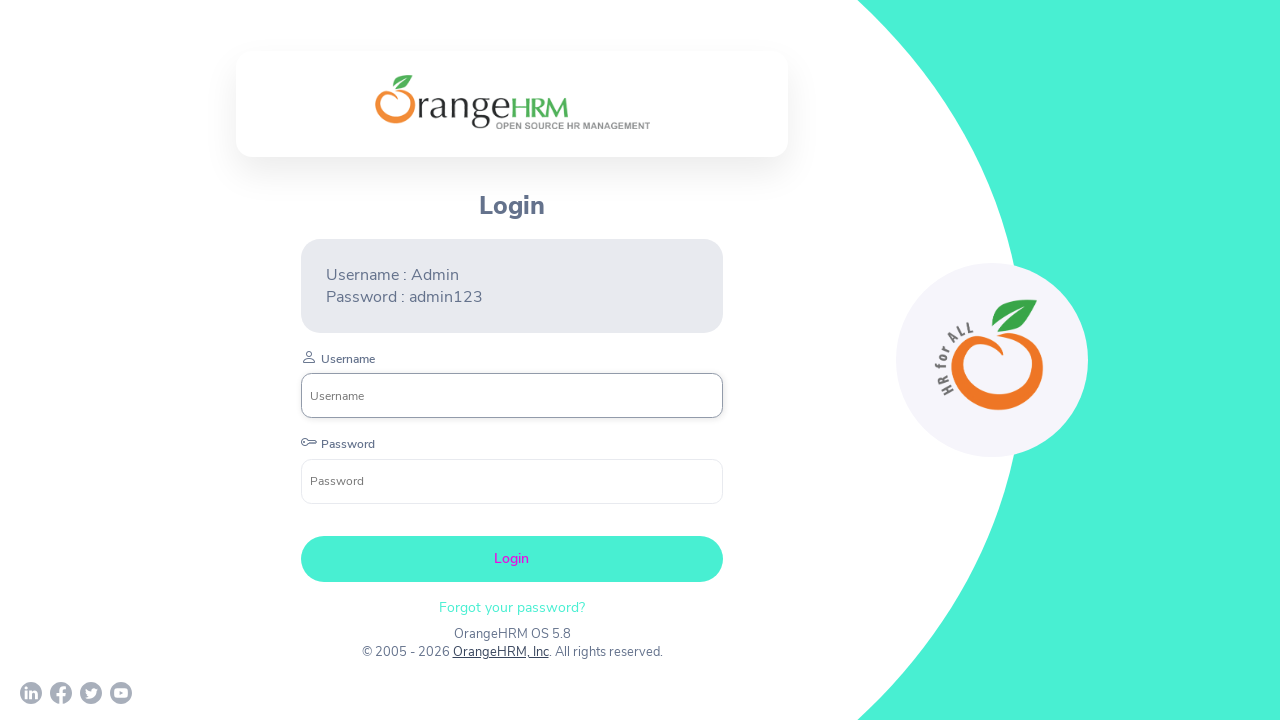

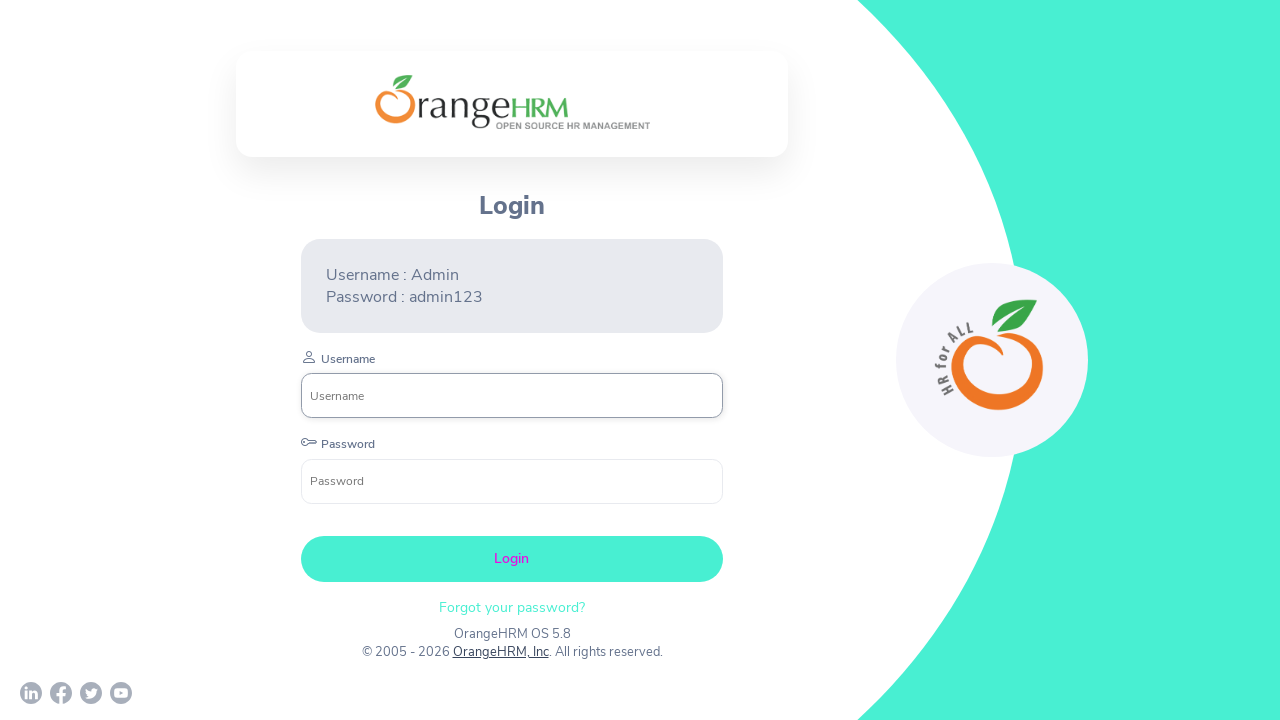